Tests a registration form by filling in first name, last name, and email fields, then submitting and verifying the success message.

Starting URL: http://suninjuly.github.io/registration1.html

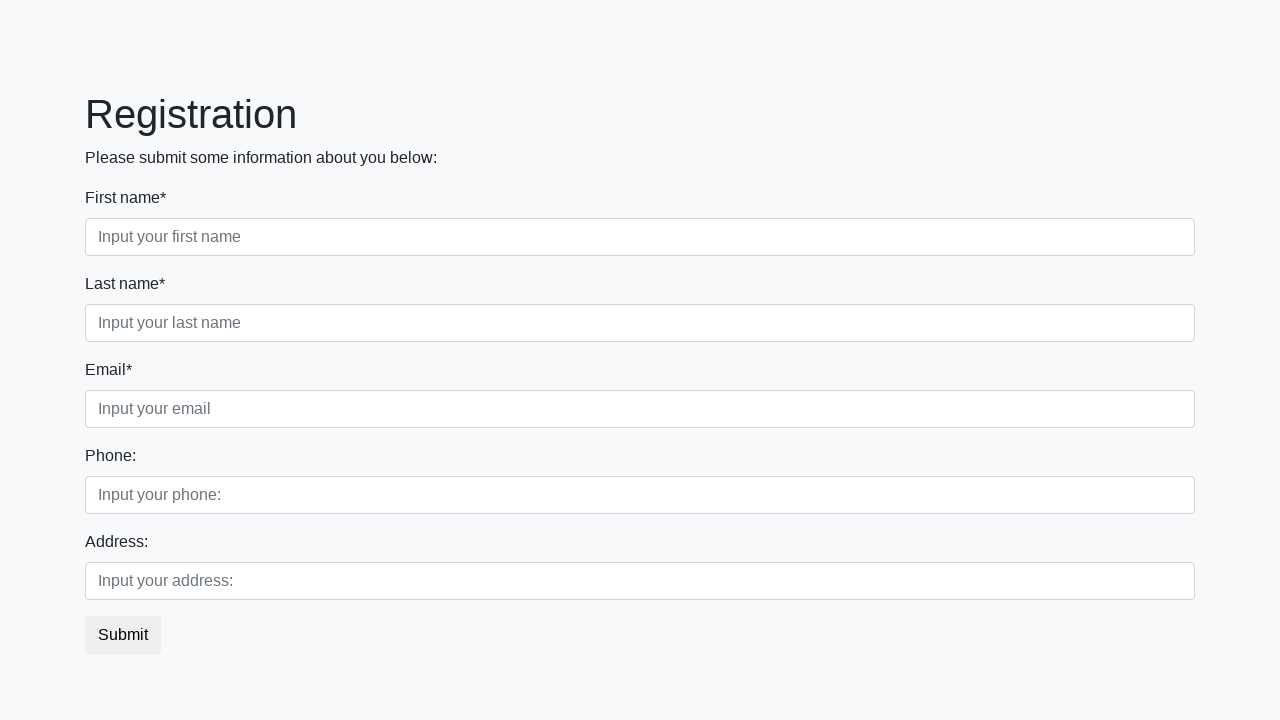

Filled first name field with 'Antony' on input[placeholder="Input your first name"]
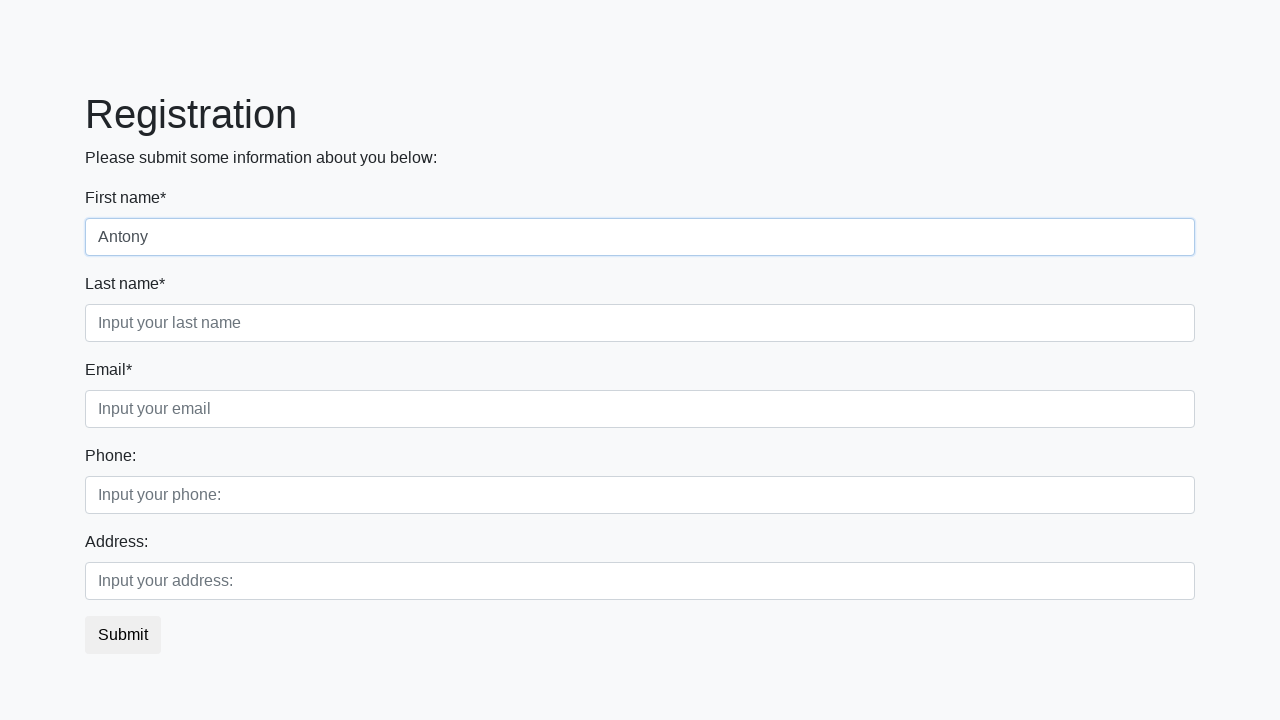

Filled last name field with 'Freeman' on input[placeholder="Input your last name"]
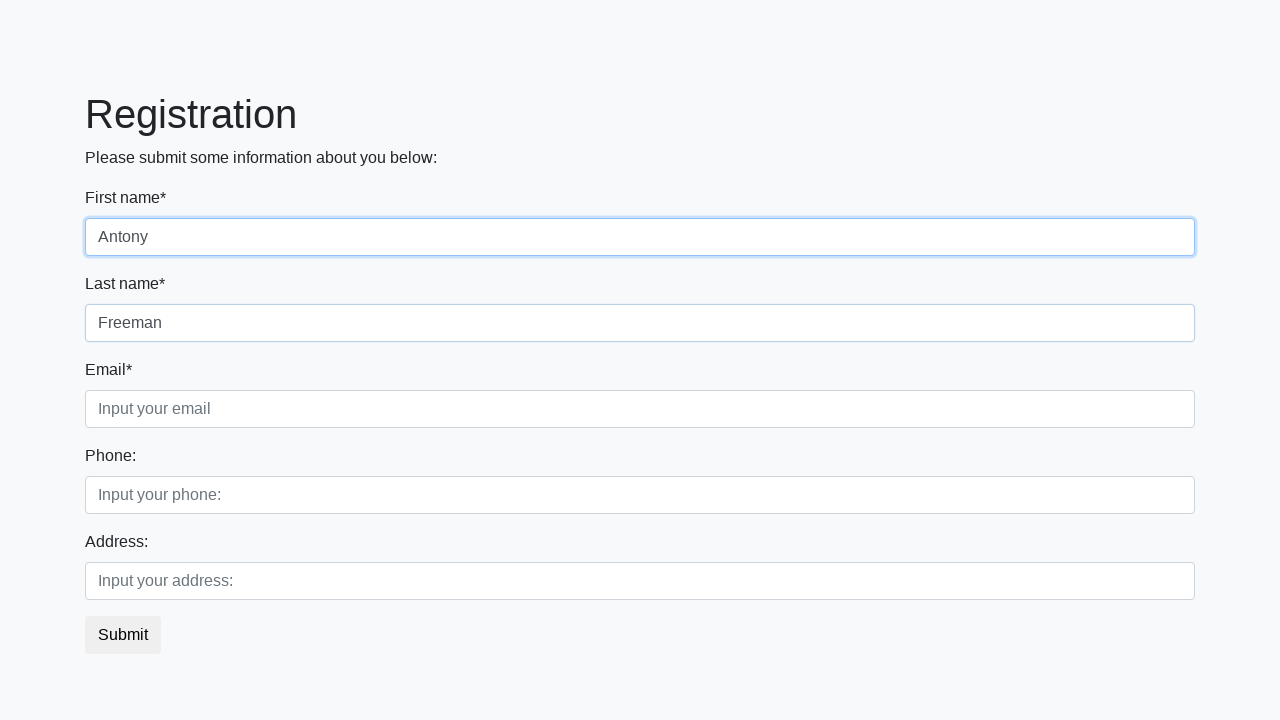

Filled email field with 'some.email@mail.com' on input[placeholder="Input your email"]
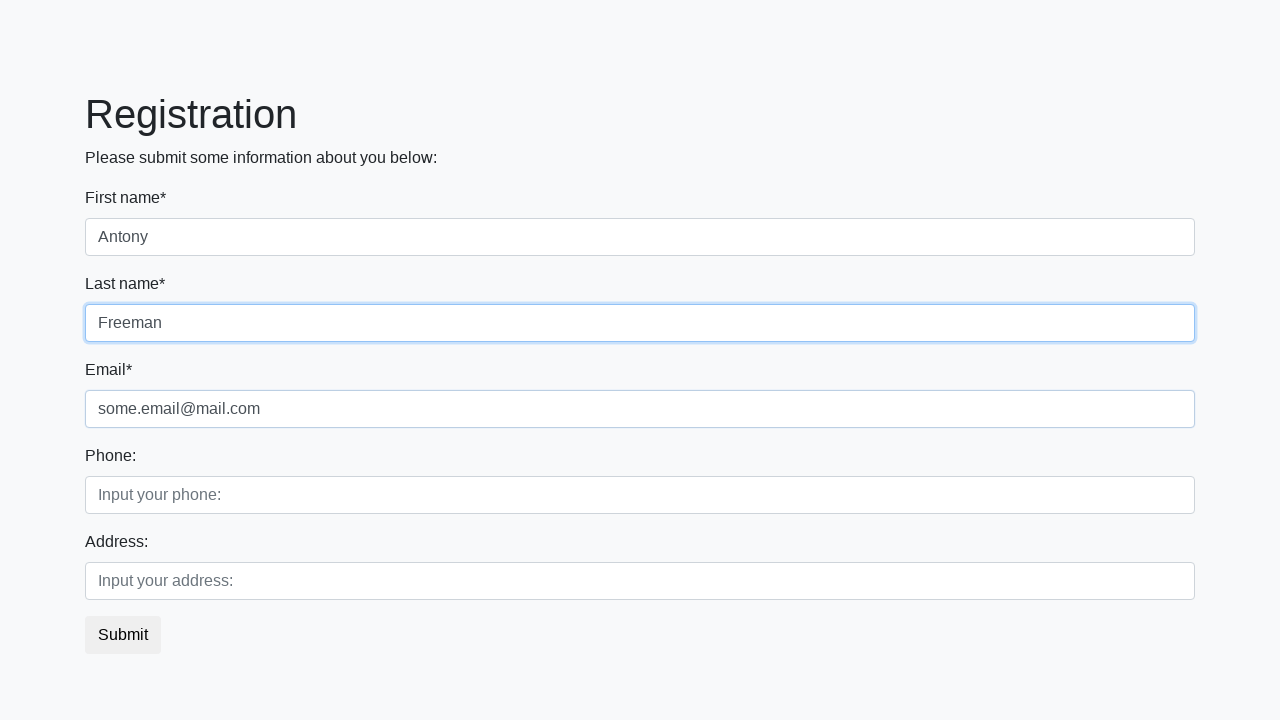

Clicked submit button to register at (123, 635) on button.btn
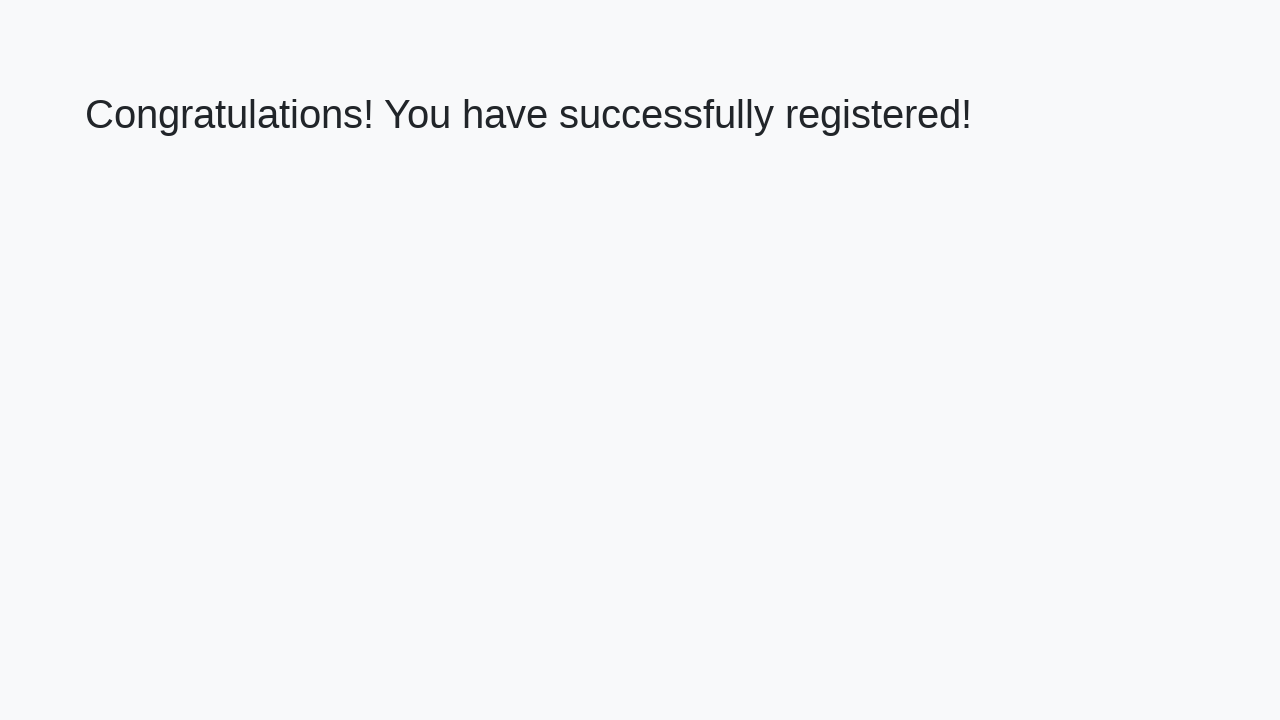

Success message header loaded
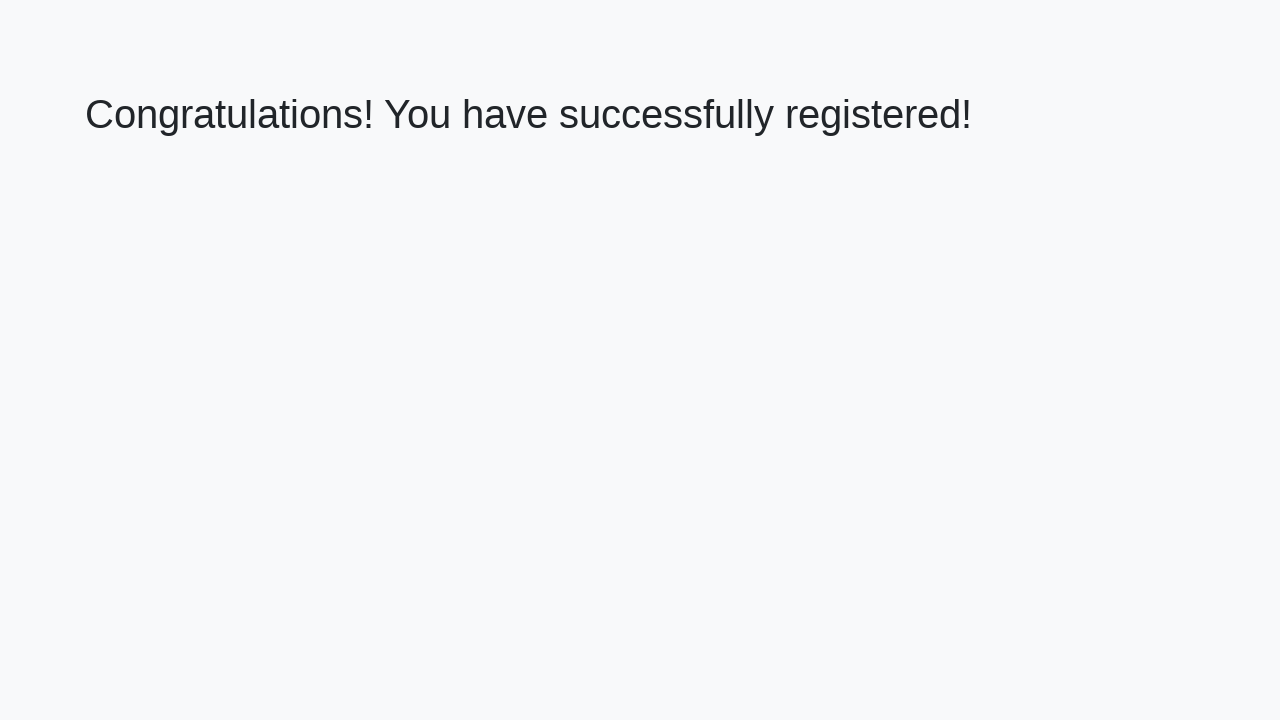

Retrieved success message text
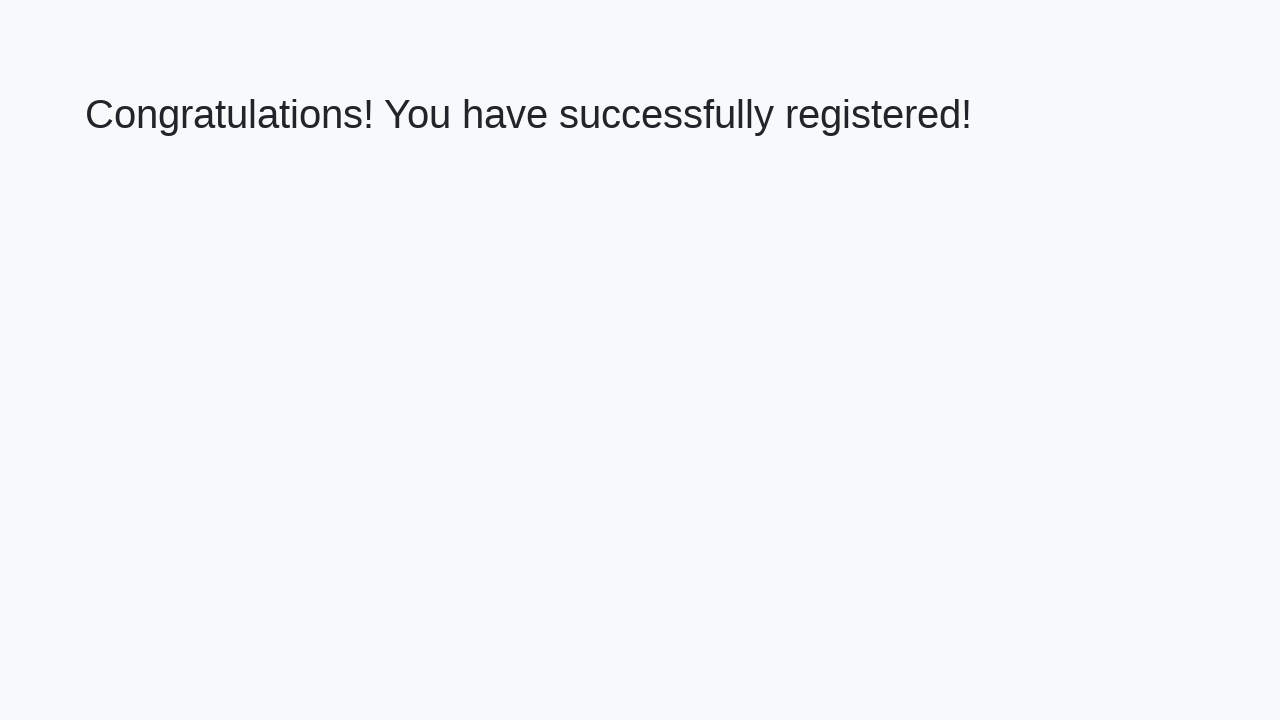

Verified success message: 'Congratulations! You have successfully registered!'
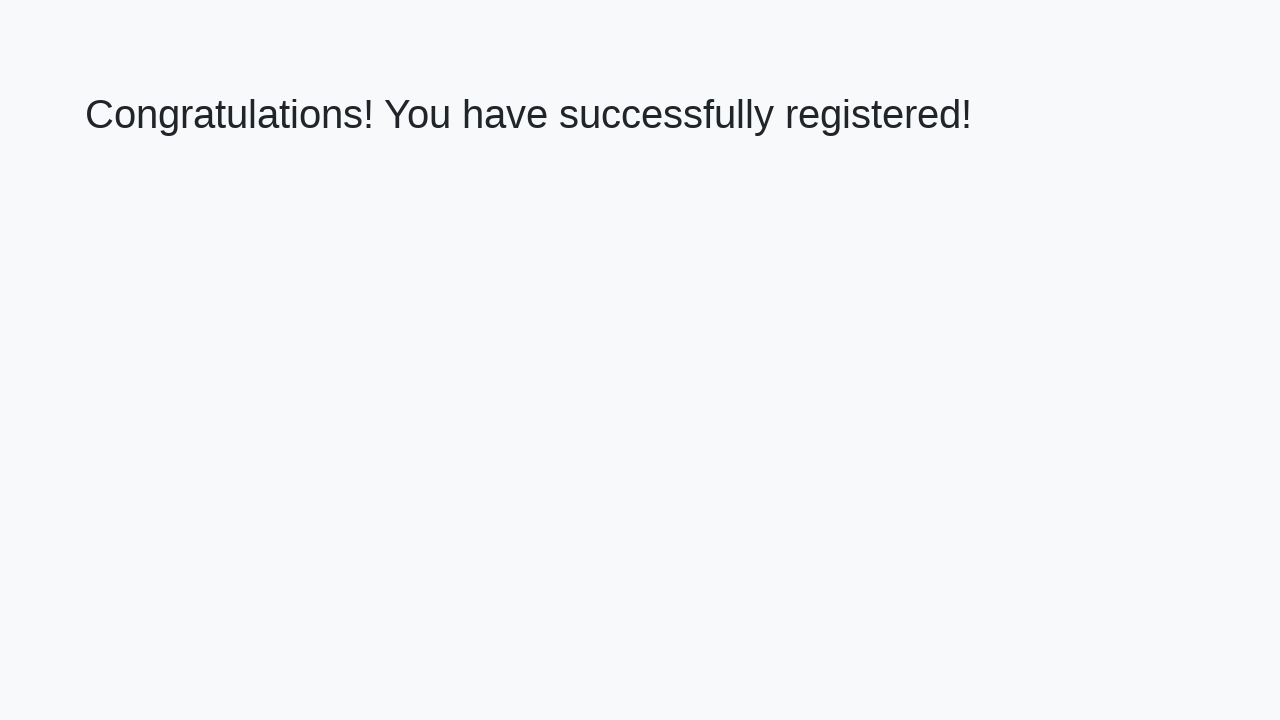

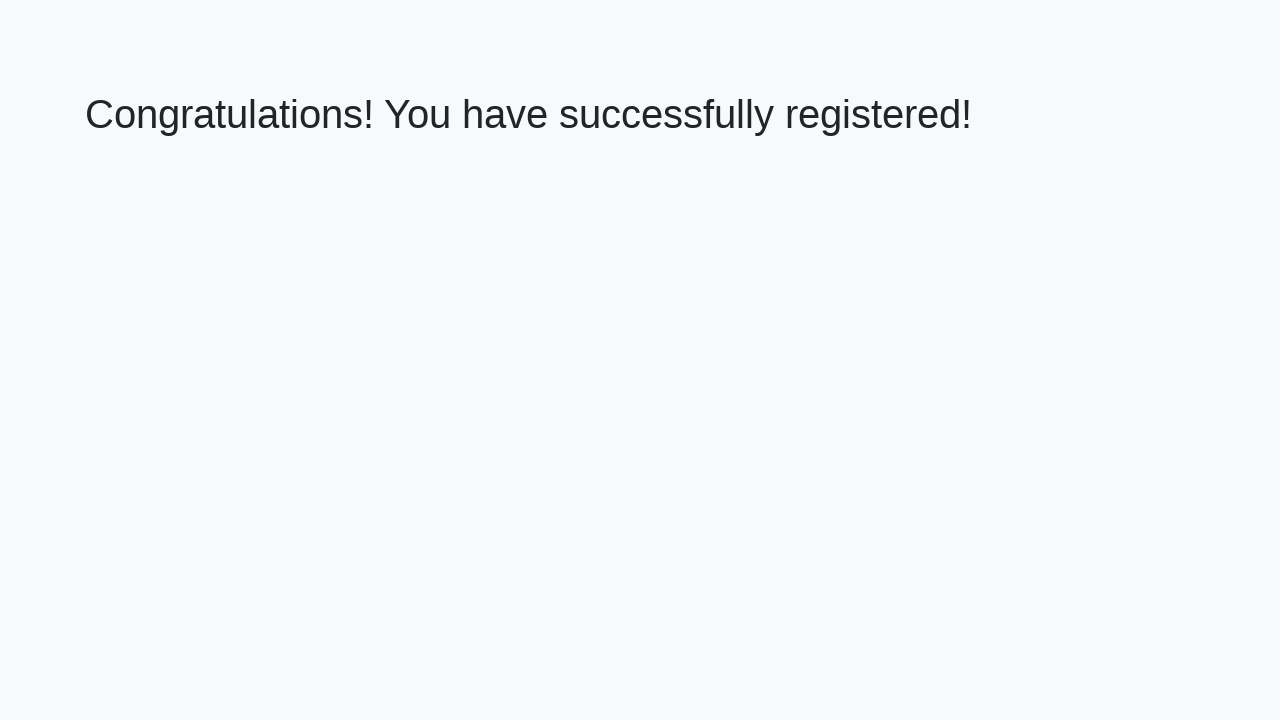